Tests dropdown selection functionality by selecting an option by its value from a dropdown menu on the omayo test page

Starting URL: https://omayo.blogspot.com/

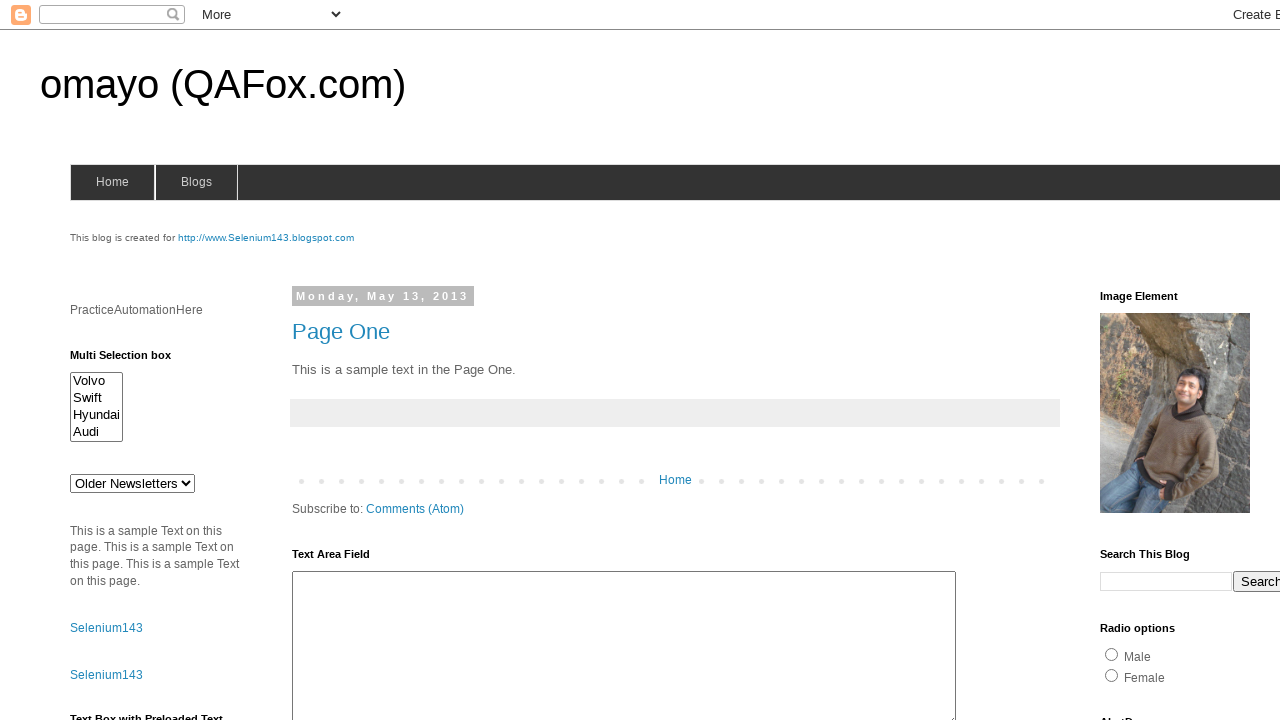

Selected 'jkl' option from dropdown menu #drop1 on #drop1
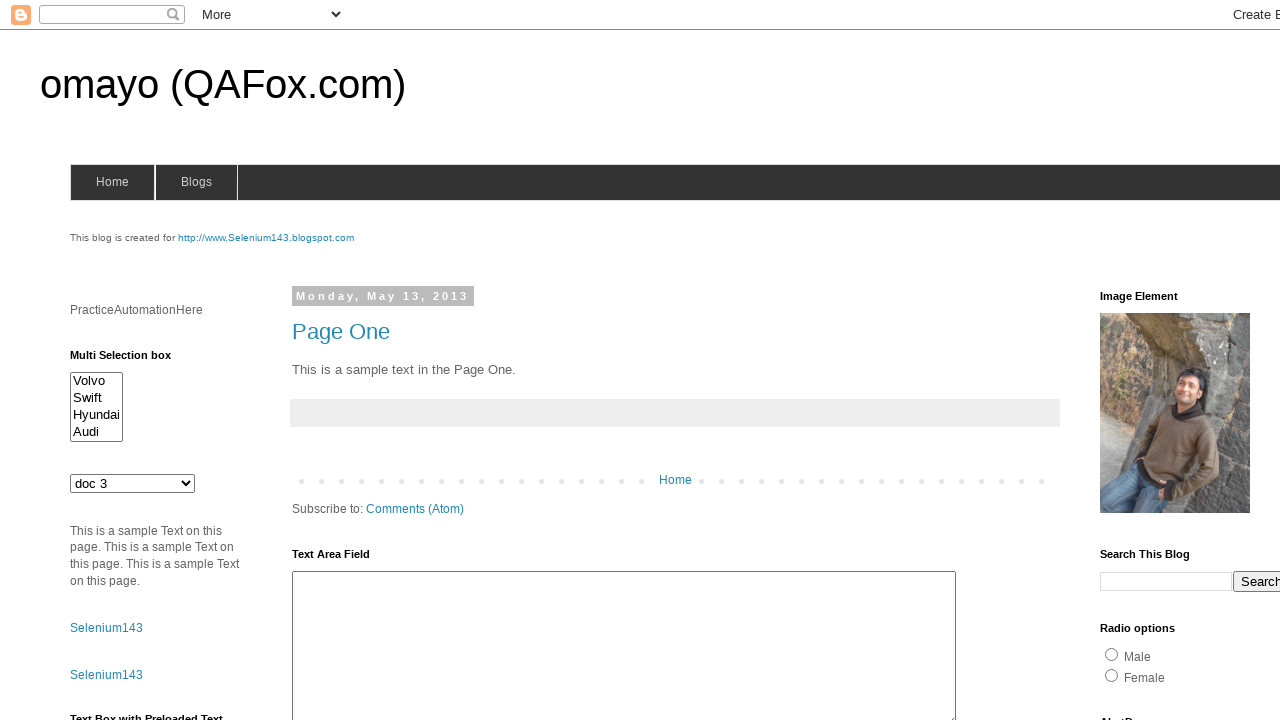

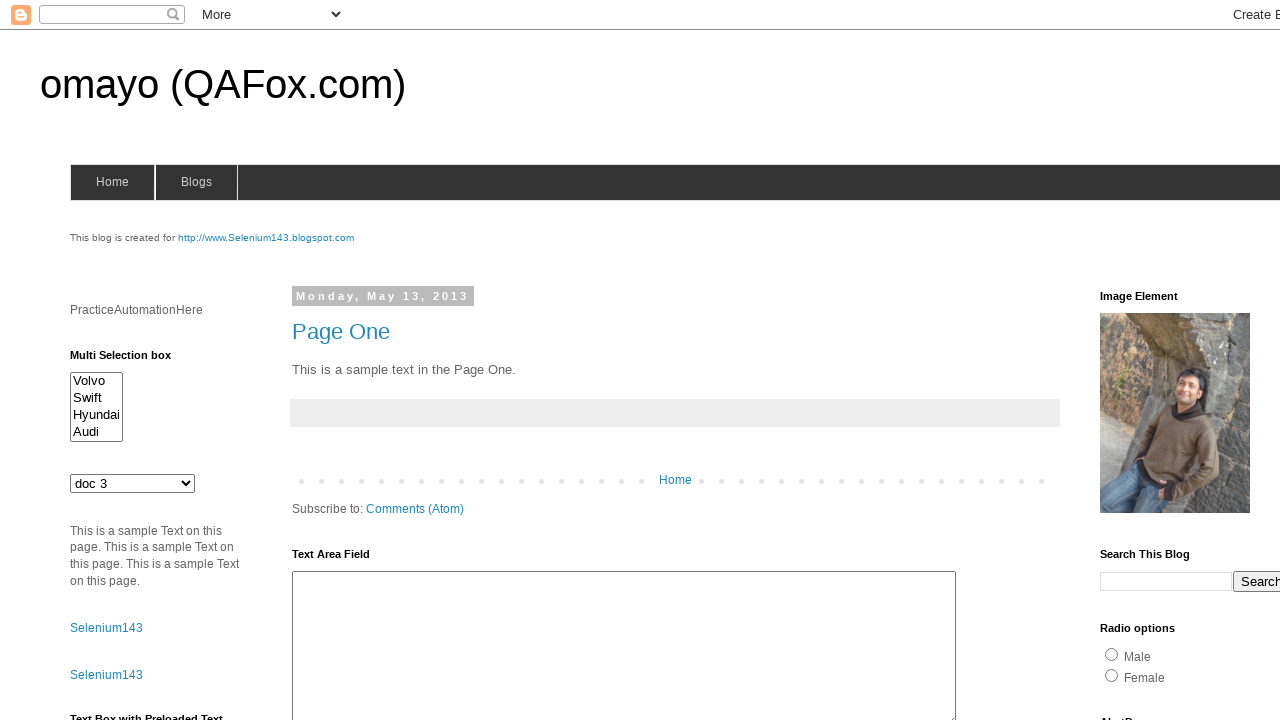